Tests dynamic loading functionality by clicking a start button and waiting for hidden content to become visible on the page.

Starting URL: http://the-internet.herokuapp.com/dynamic_loading/1

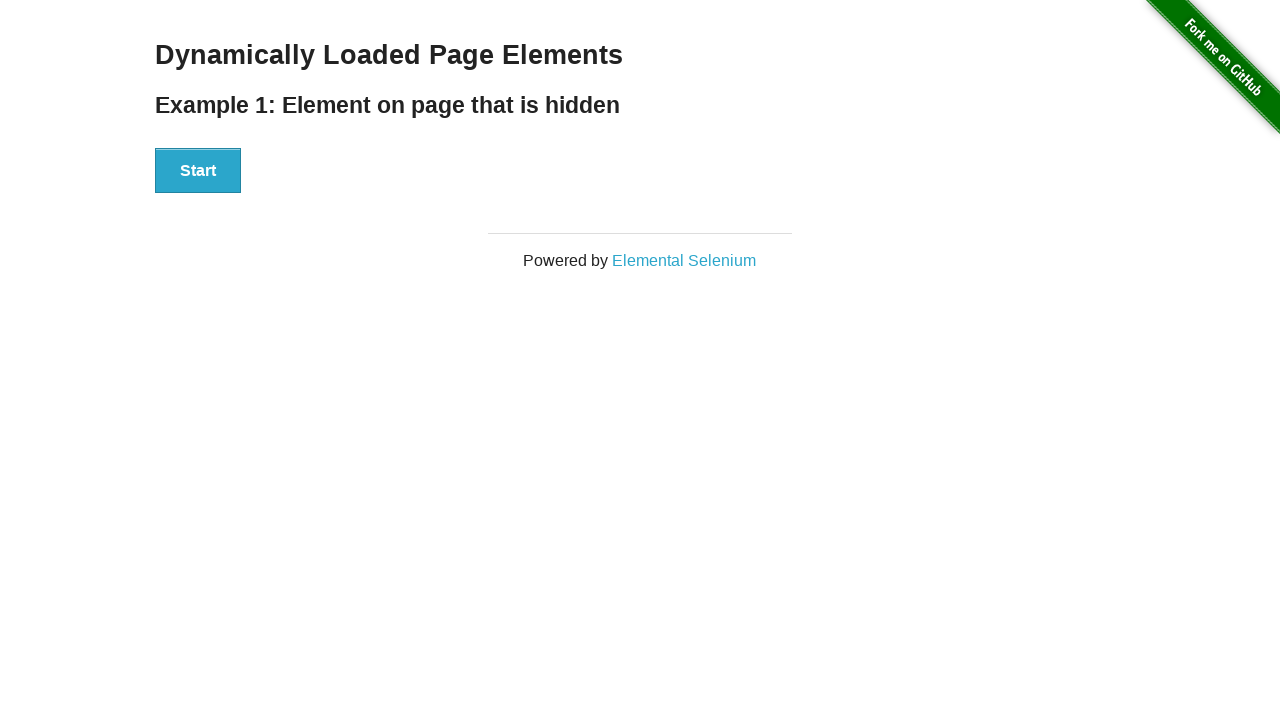

Clicked the Start button to trigger dynamic loading at (198, 171) on #start > button
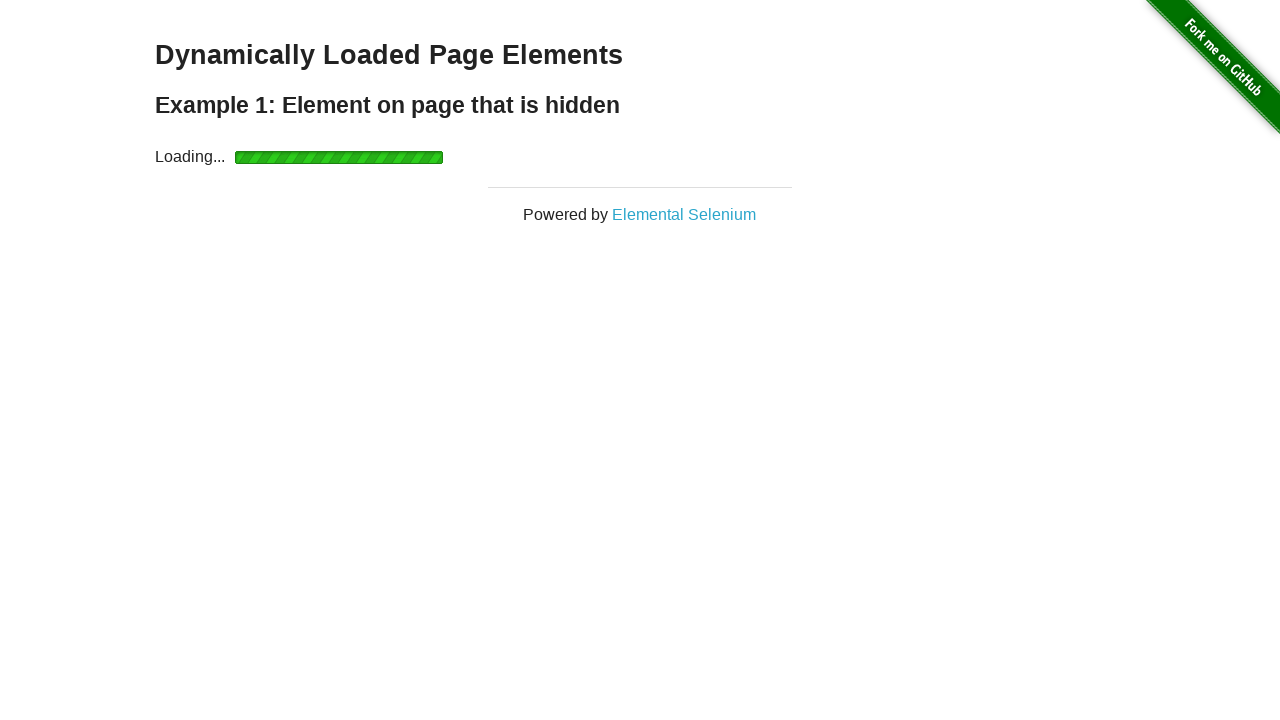

Waited for hidden content to become visible - finish text appeared
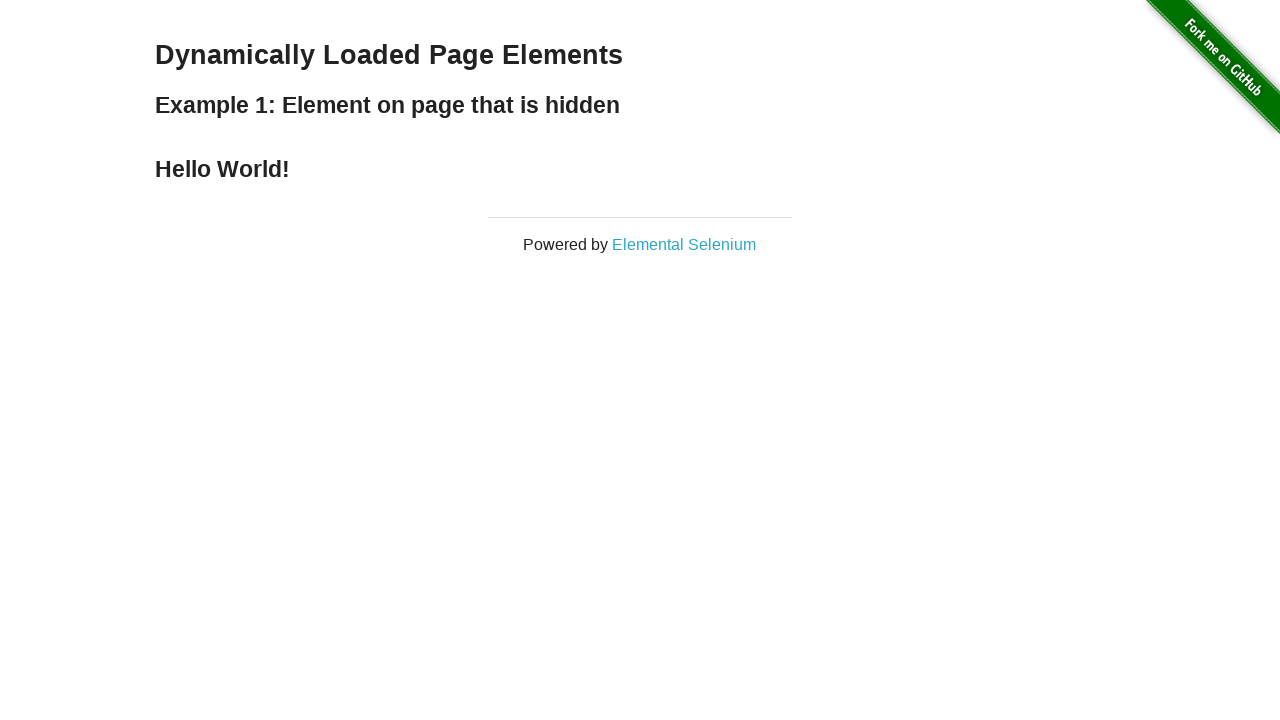

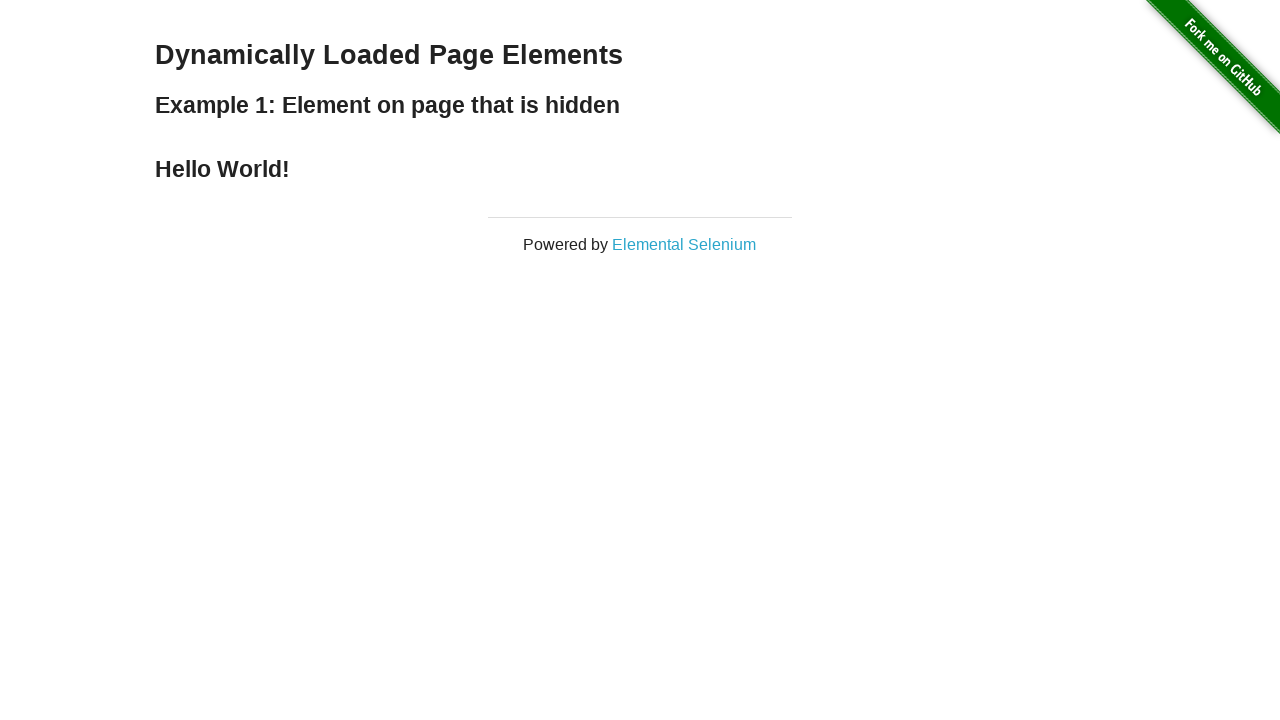